Navigates to Tech With Tim website and clicks on a content card element

Starting URL: https://www.techwithtim.net/

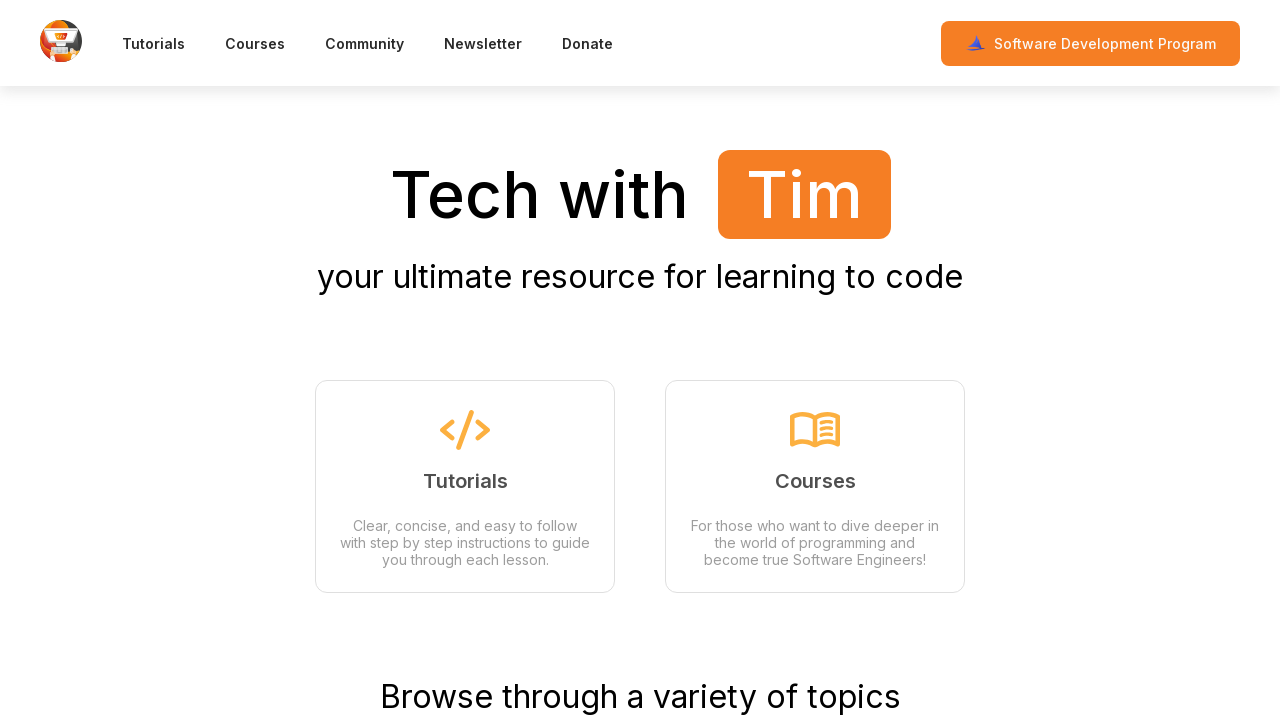

Waited 1 second for page to load
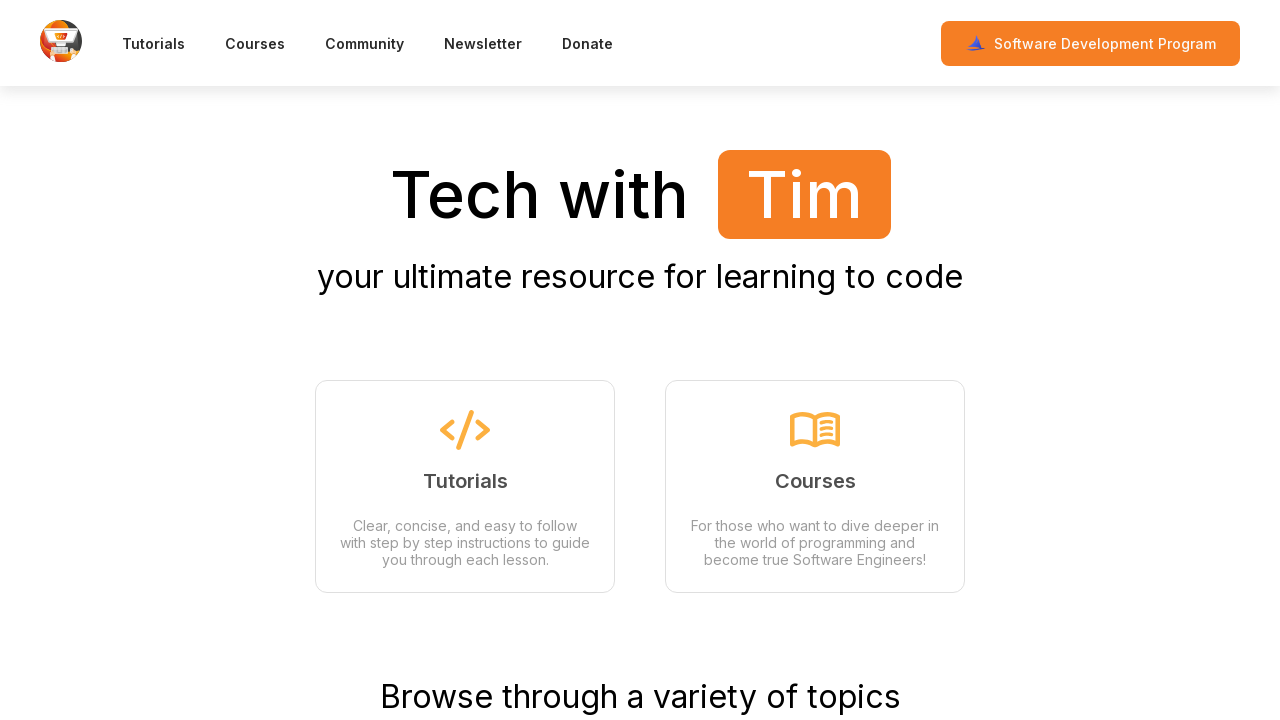

Clicked on content card element at (465, 486) on .content__CardContentContainer-sc-1nrnigk-0.iSmWKS
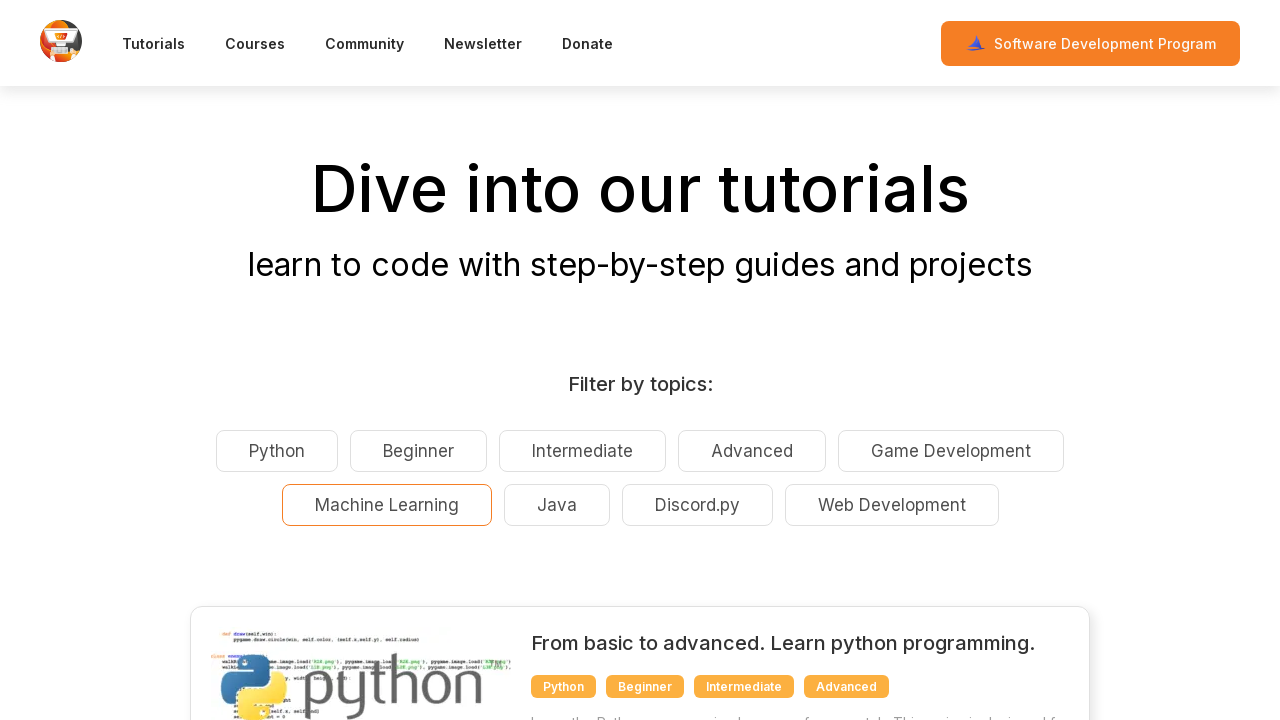

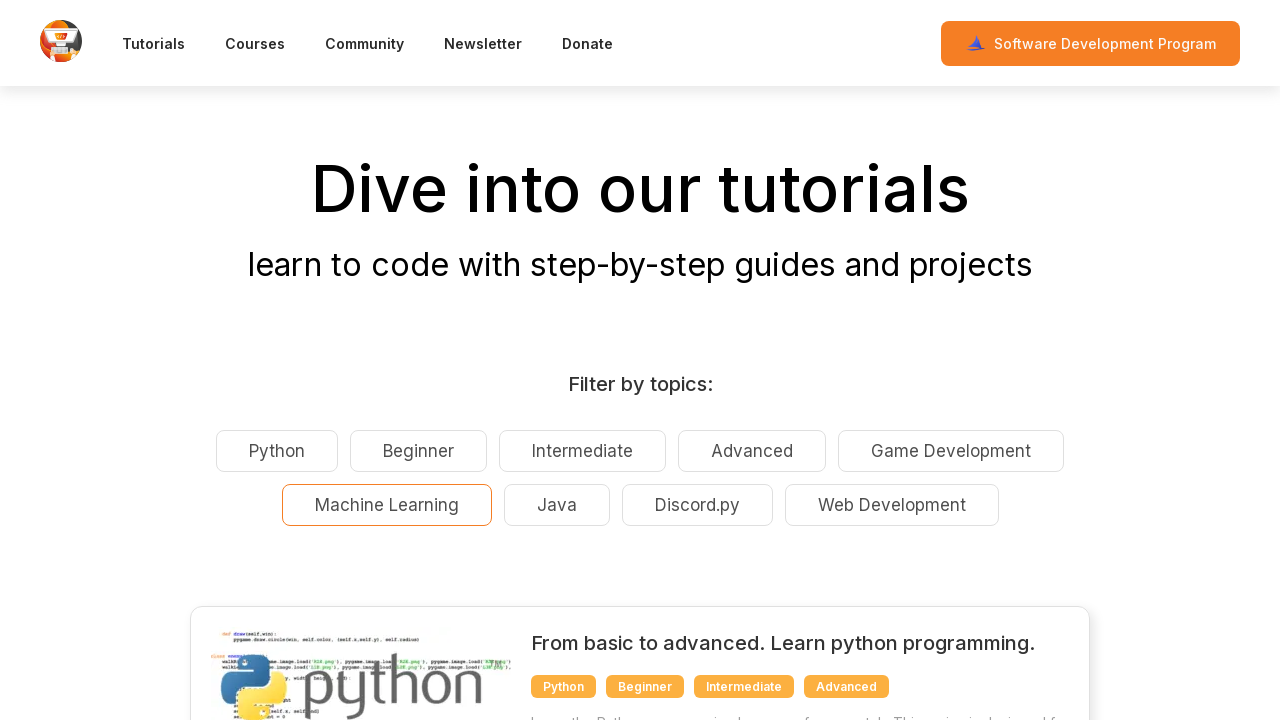